Navigates to text-compare.com and validates the page title loads correctly

Starting URL: https://text-compare.com/

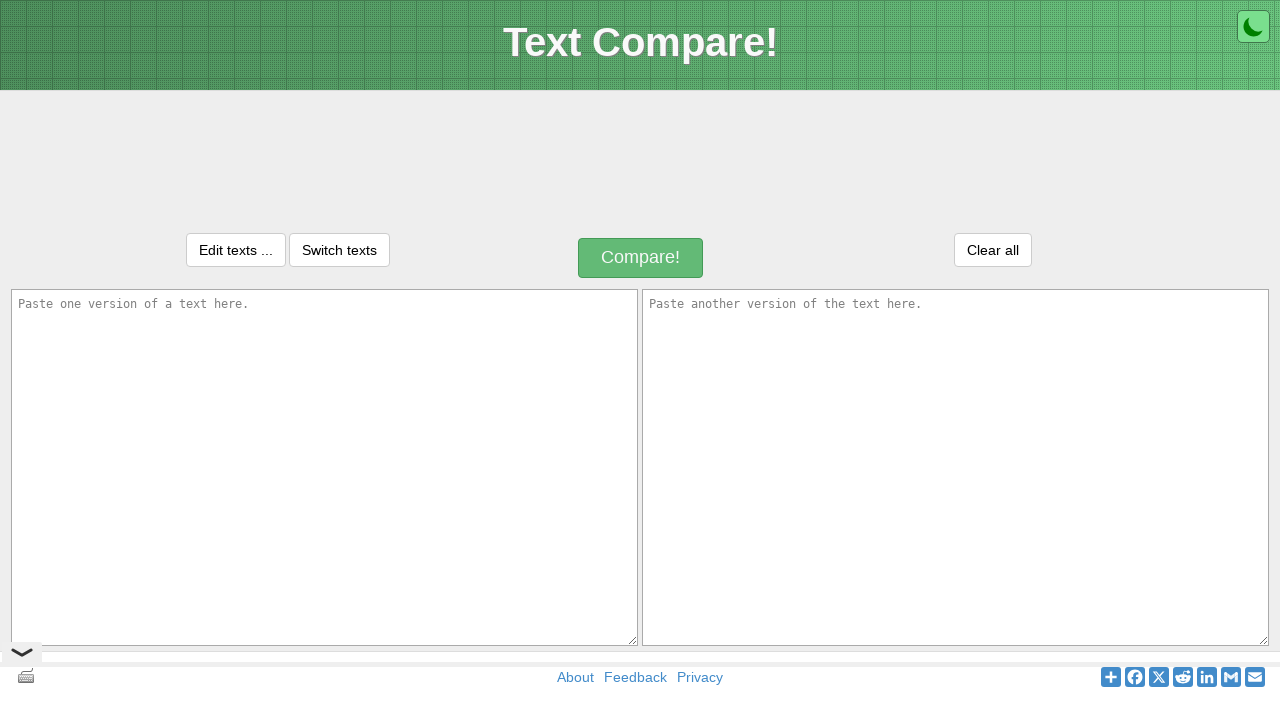

Waited for page to reach domcontentloaded state
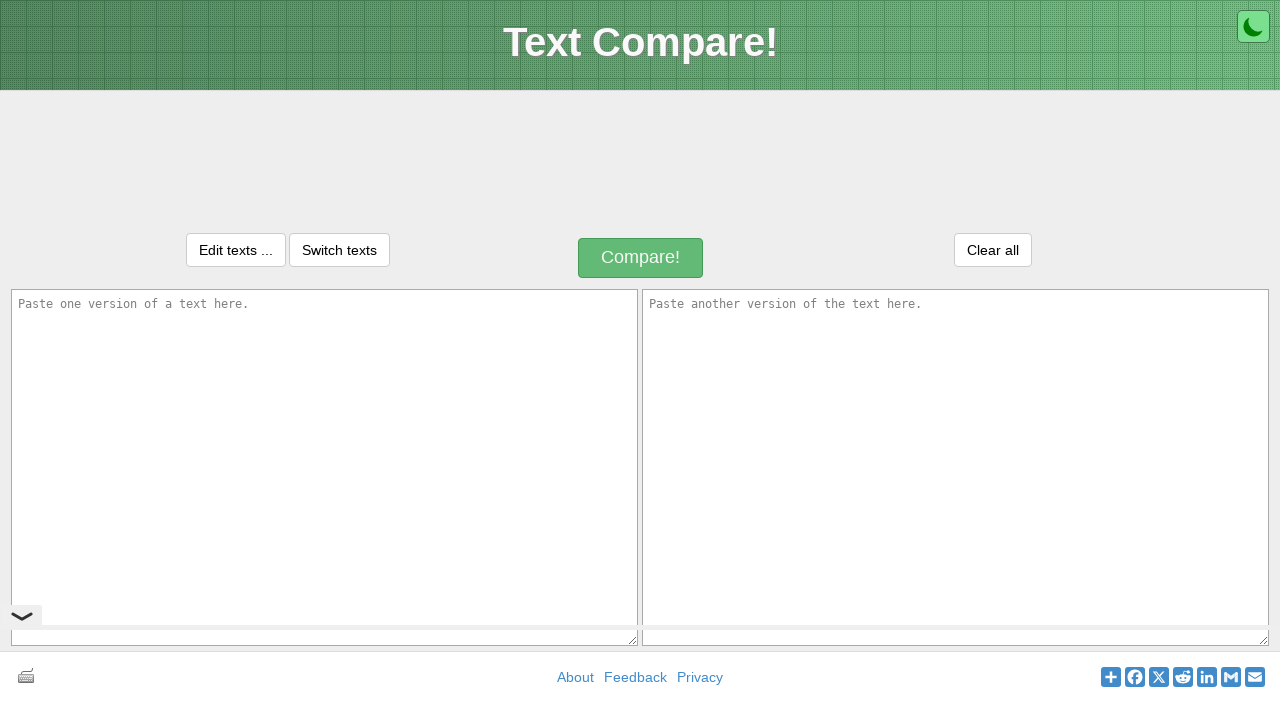

Retrieved page title: Text Compare! - Find differences between two text files
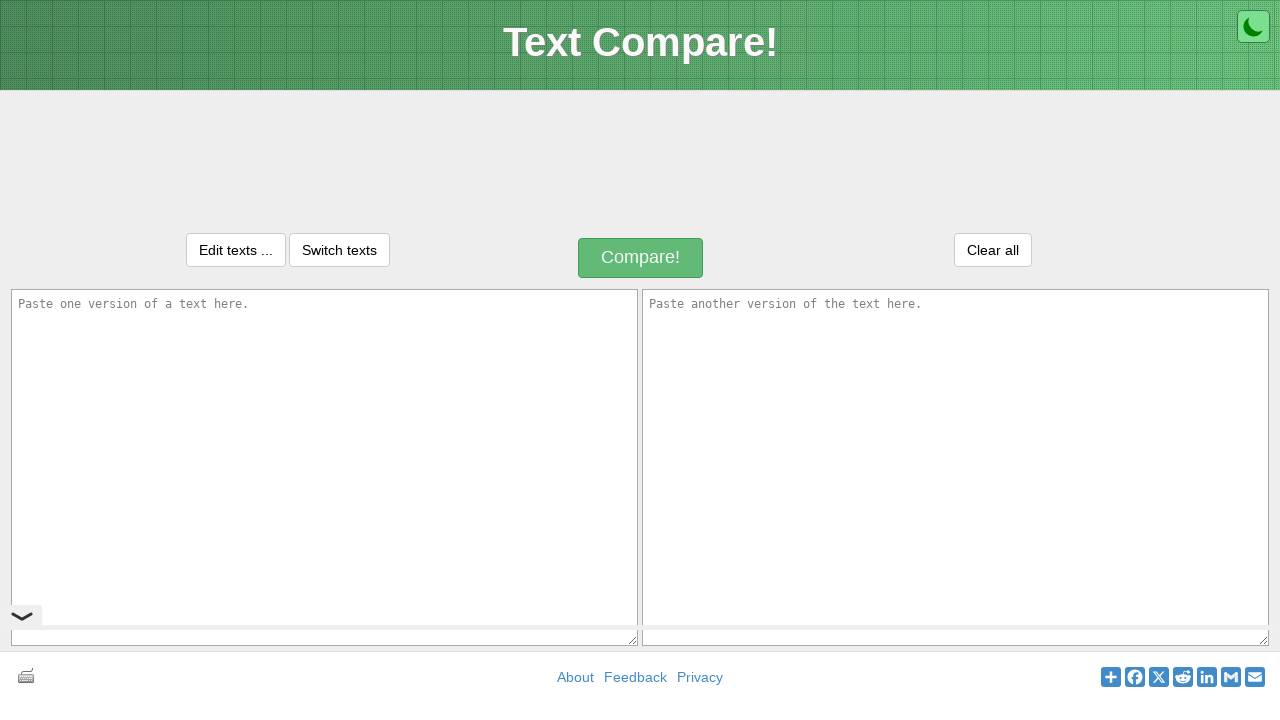

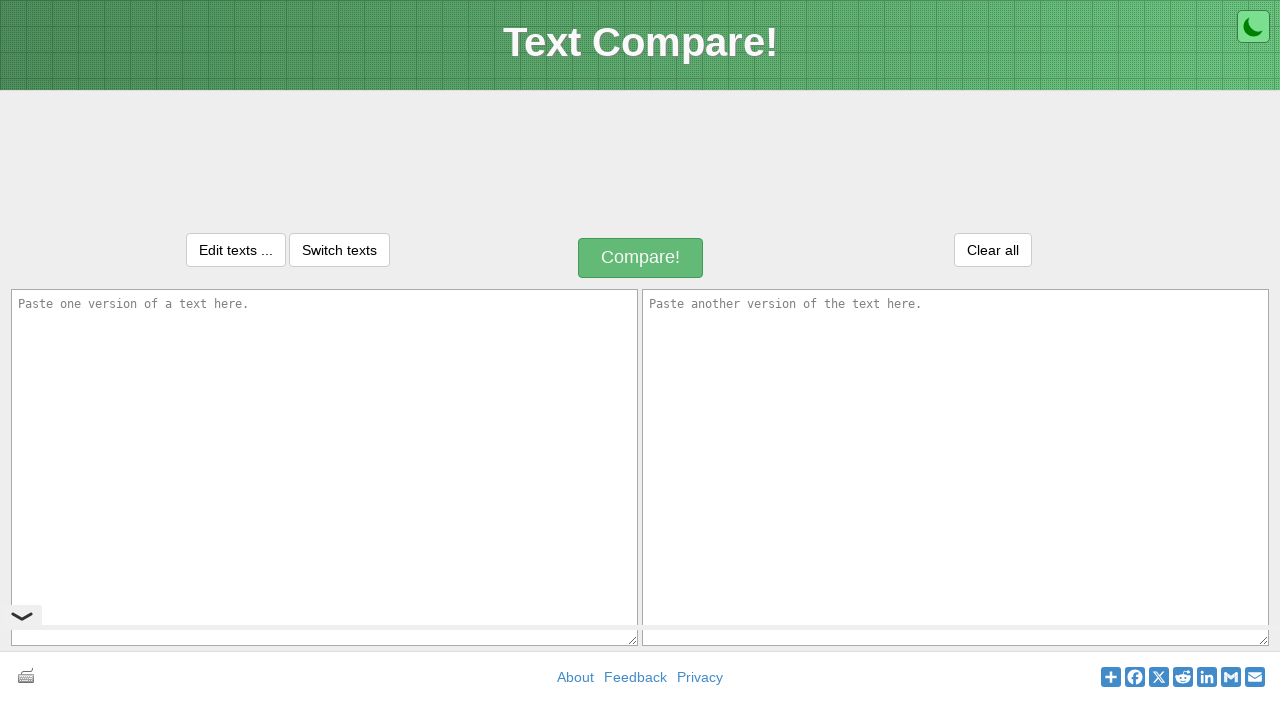